Tests dropdown selection functionality by selecting an option from a dropdown menu by index

Starting URL: http://omayo.blogspot.com/

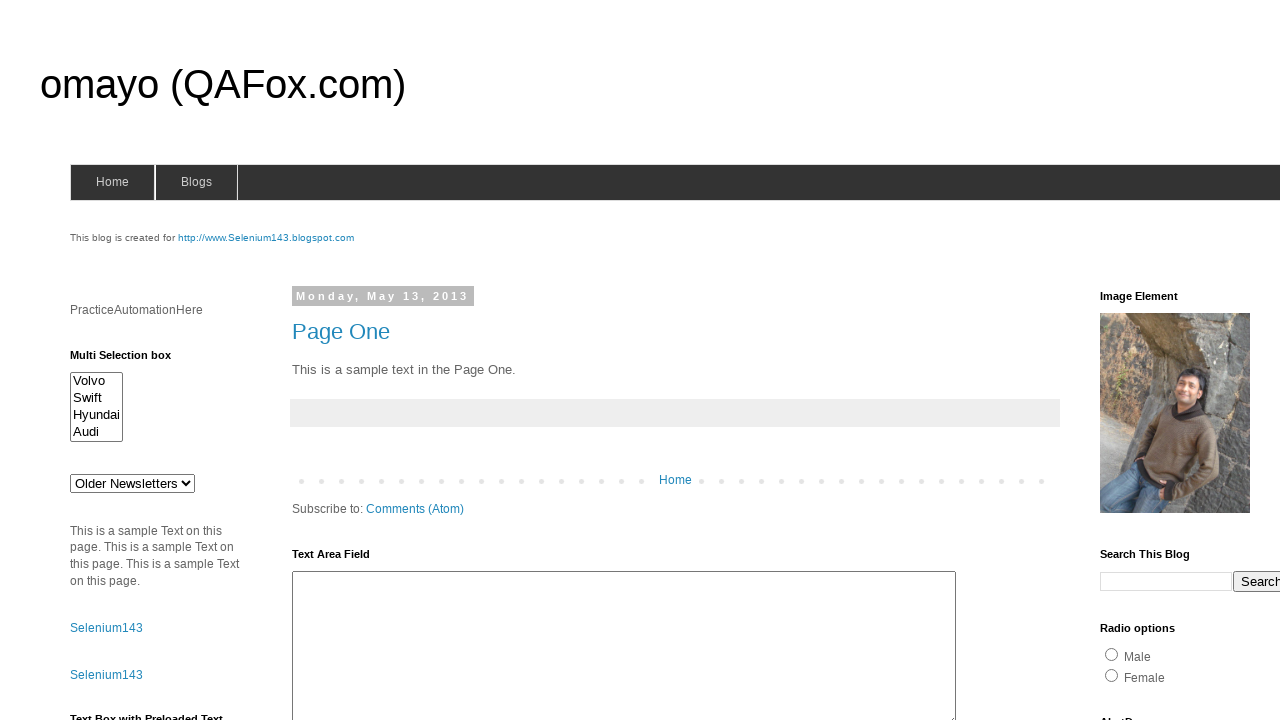

Selected second option (index 1) from dropdown menu on #drop1
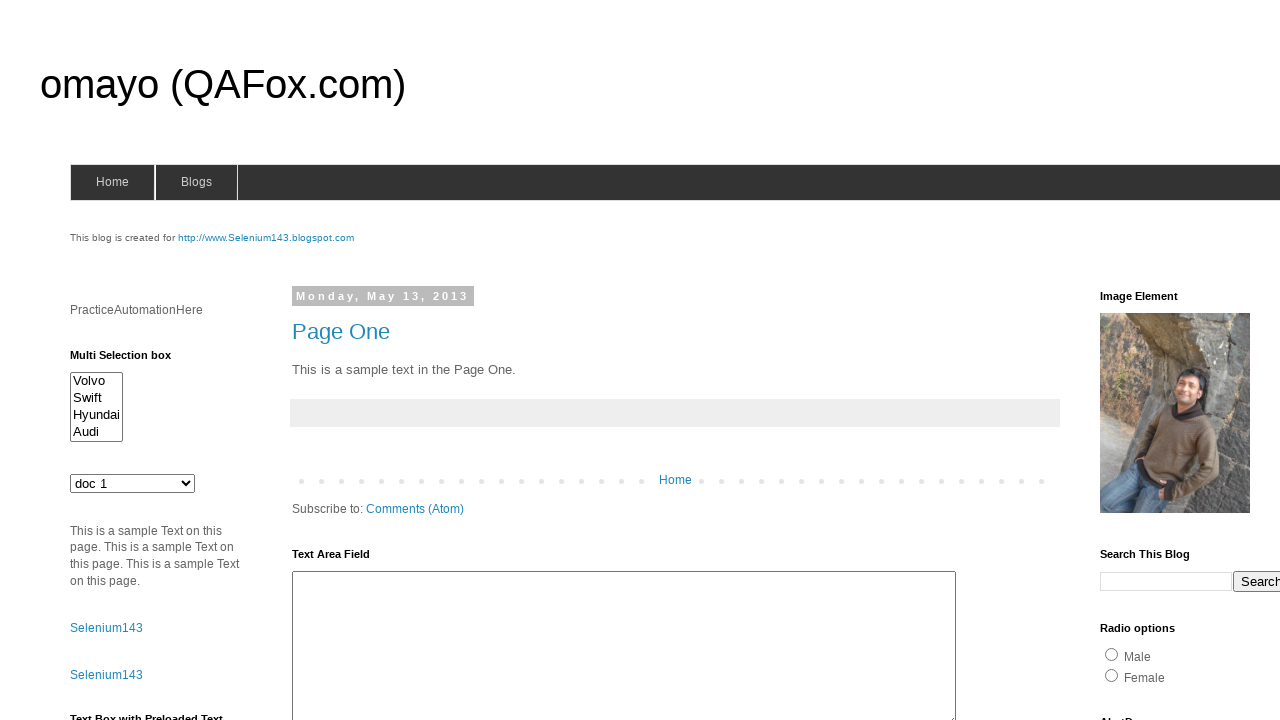

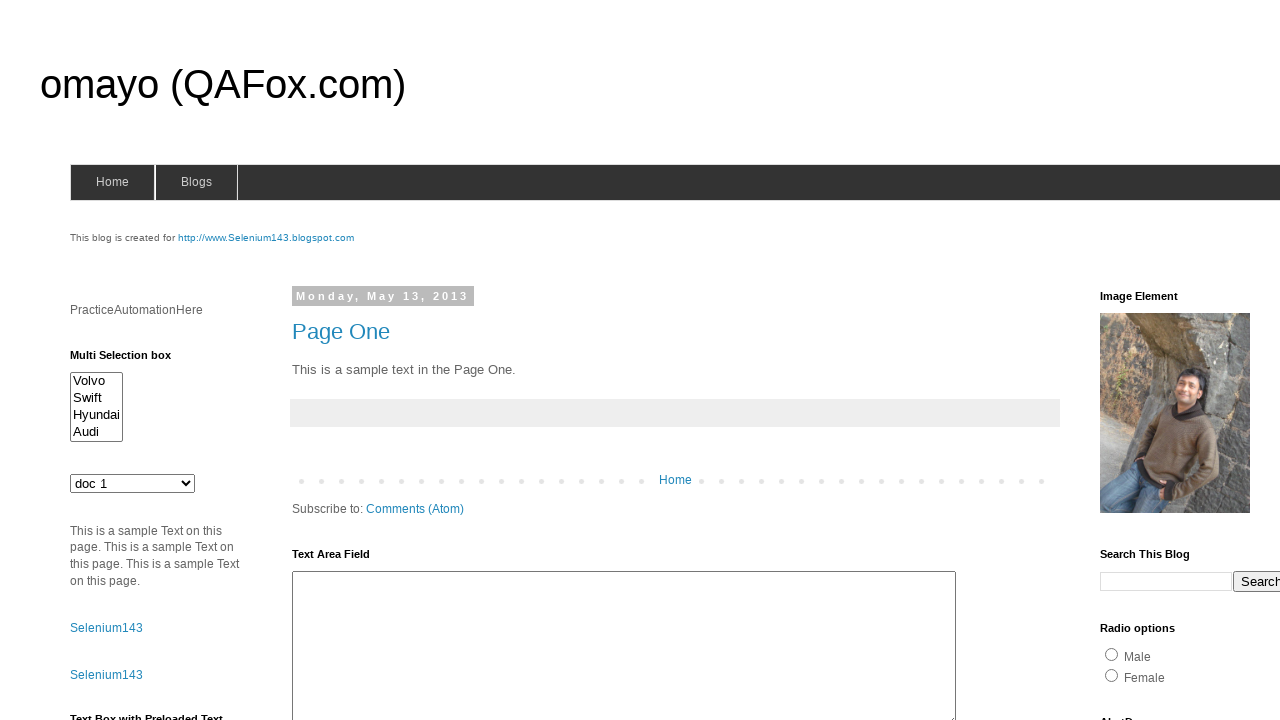